Tests invalid login functionality by entering incorrect credentials and verifying the error message displayed

Starting URL: https://www.saucedemo.com/

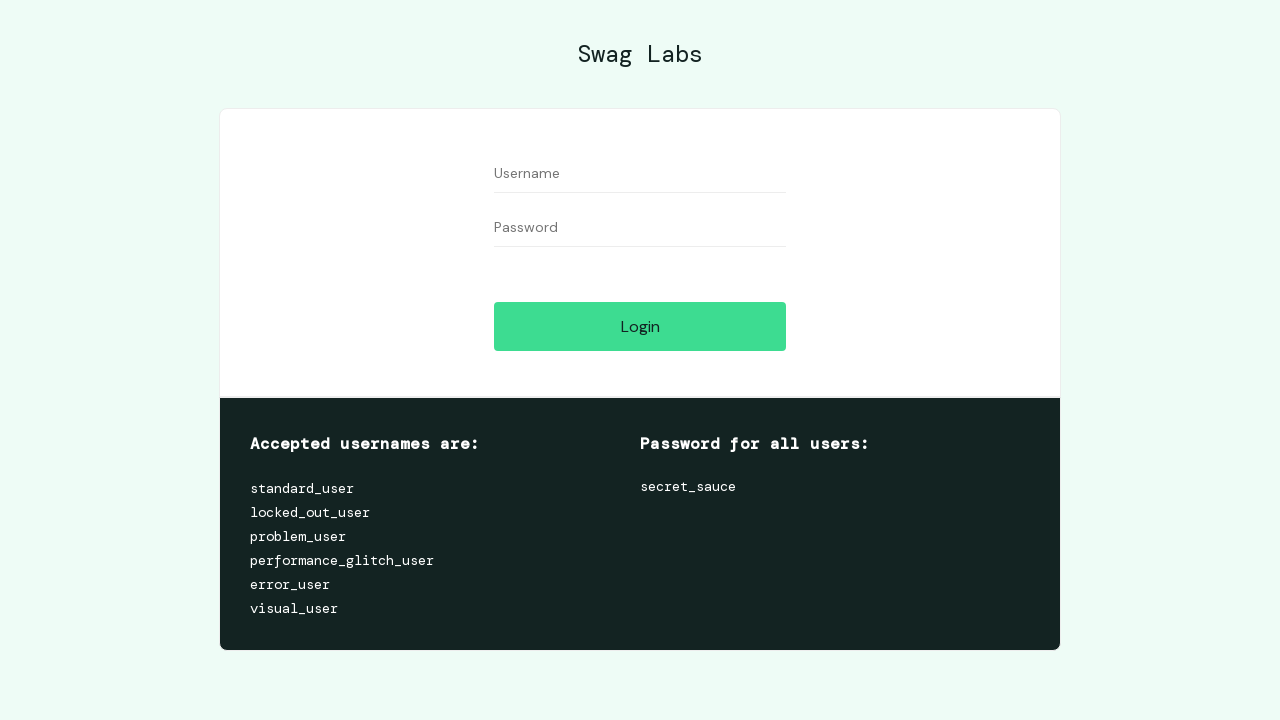

Filled username field with invalid credential 'testuser123' on #user-name
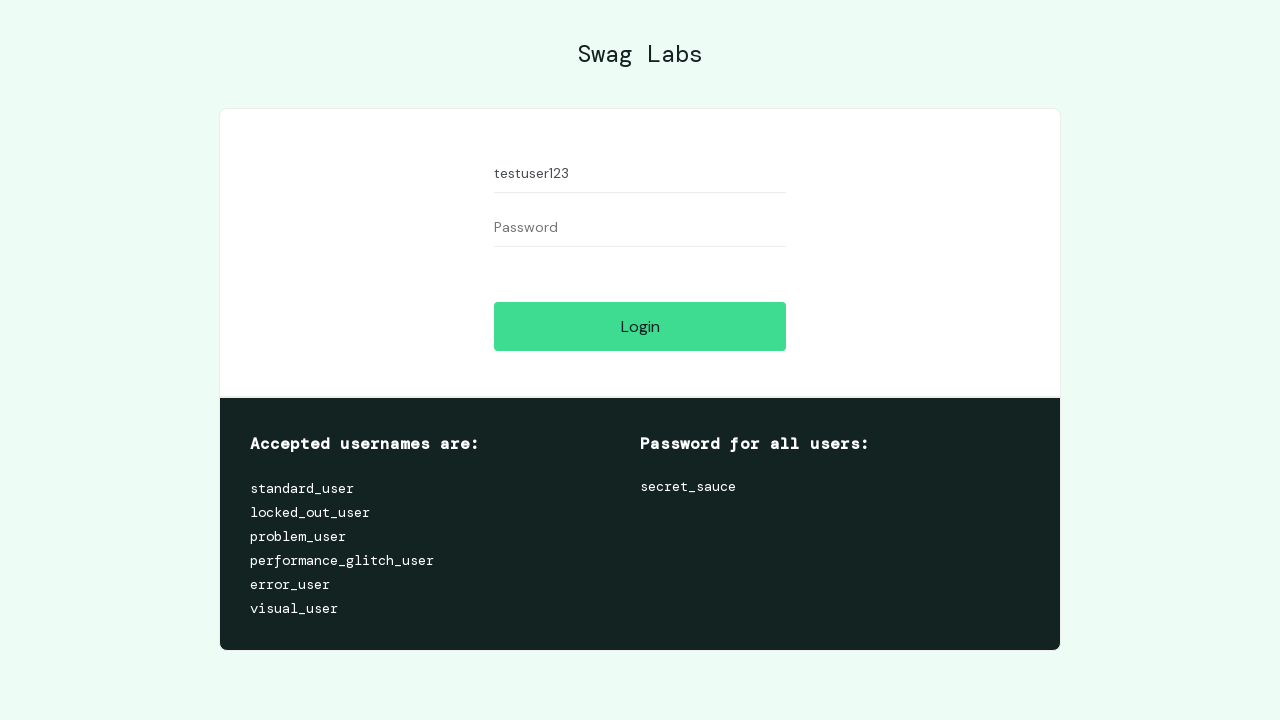

Filled password field with invalid credential 'wrongpass456' on #password
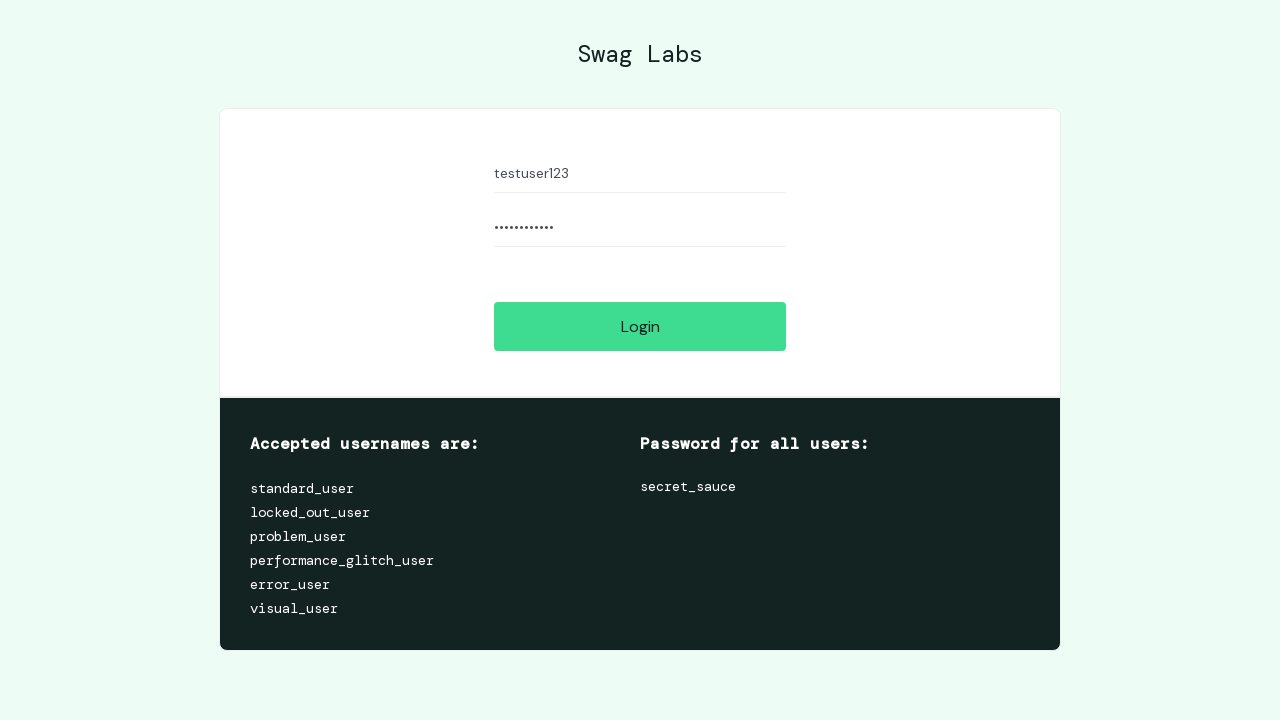

Clicked login button to submit invalid credentials at (640, 326) on #login-button
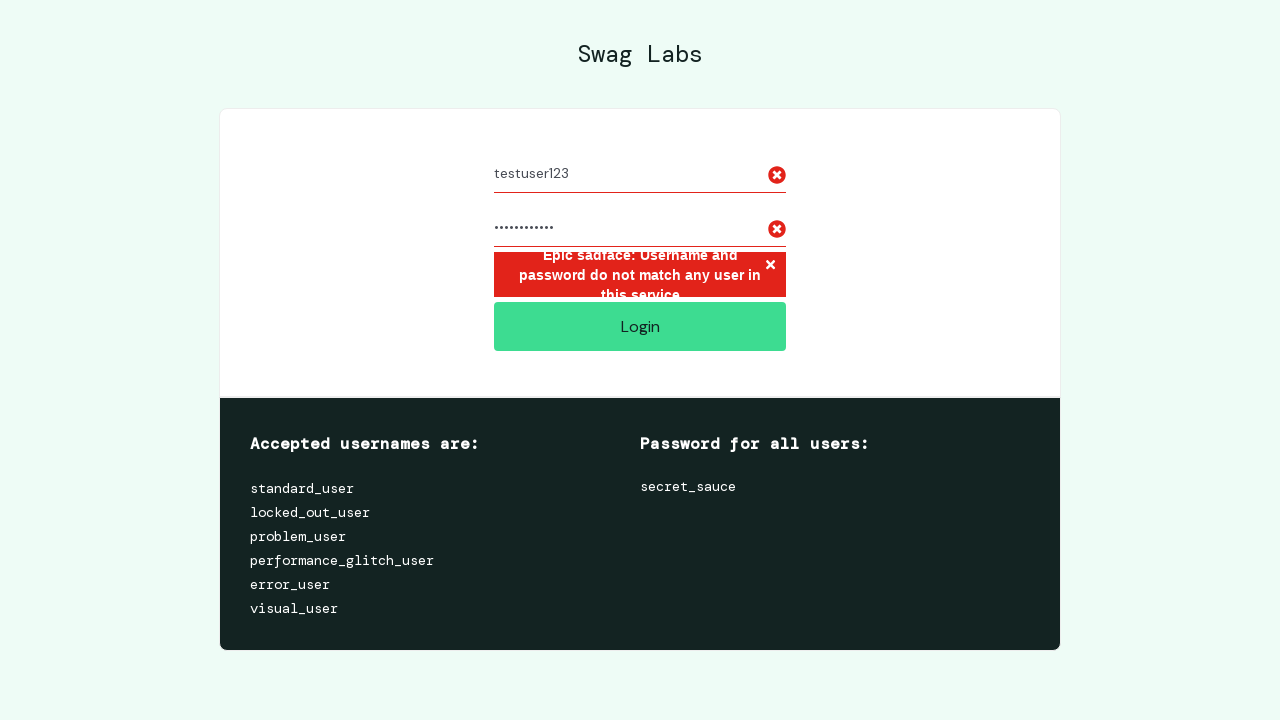

Error message displayed after invalid login attempt
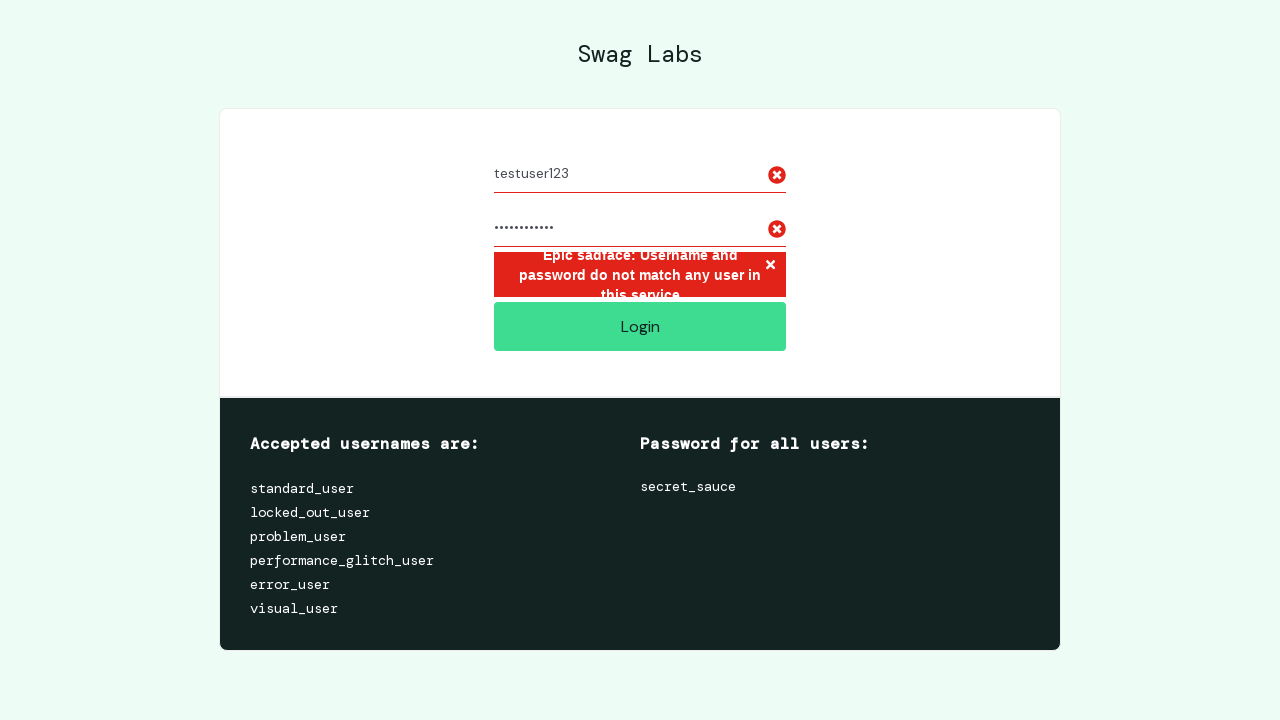

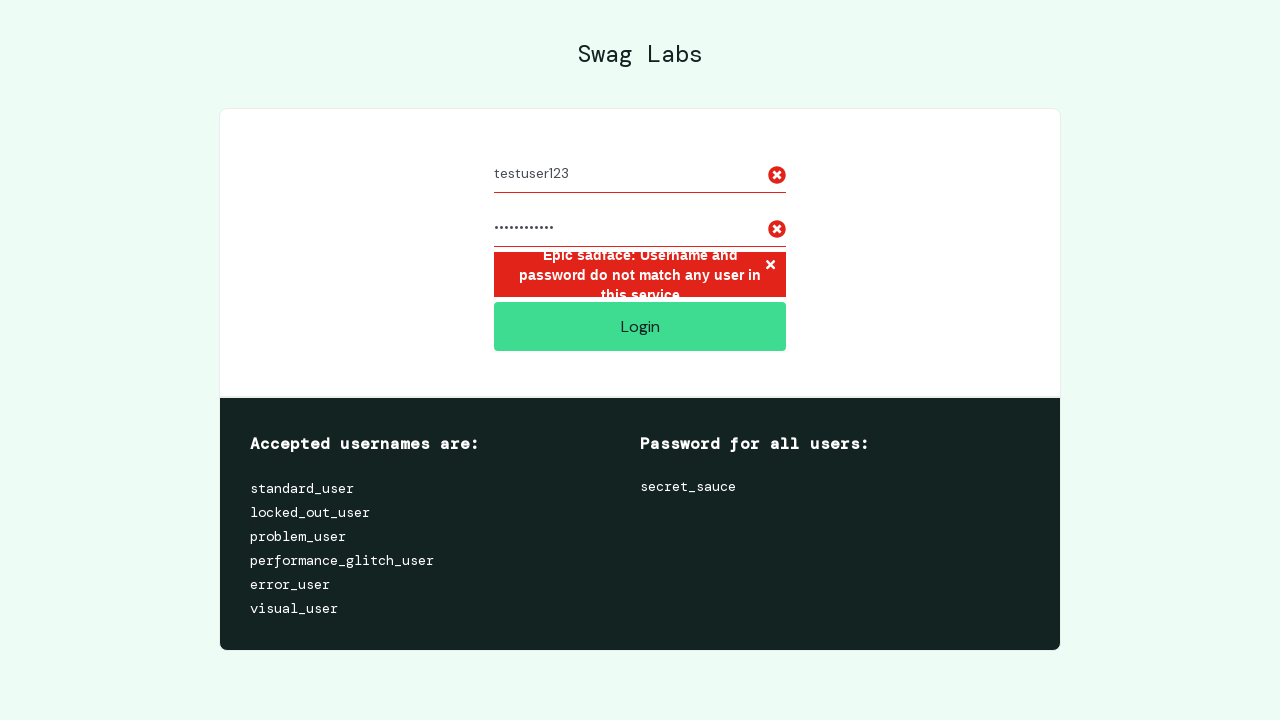